Tests navigation from the inputs page to the home page by clicking the Home link and verifying the page title

Starting URL: https://practice.cydeo.com/inputs

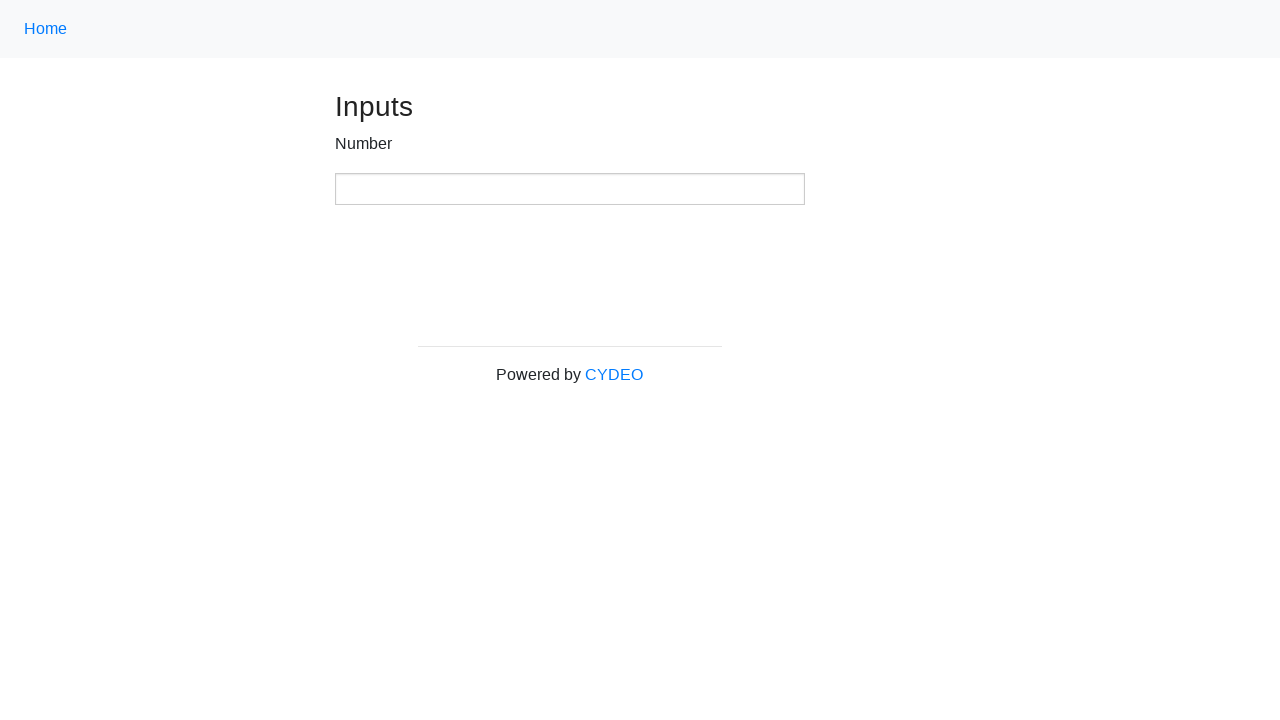

Clicked Home link using class locator '.nav-link' at (46, 29) on .nav-link
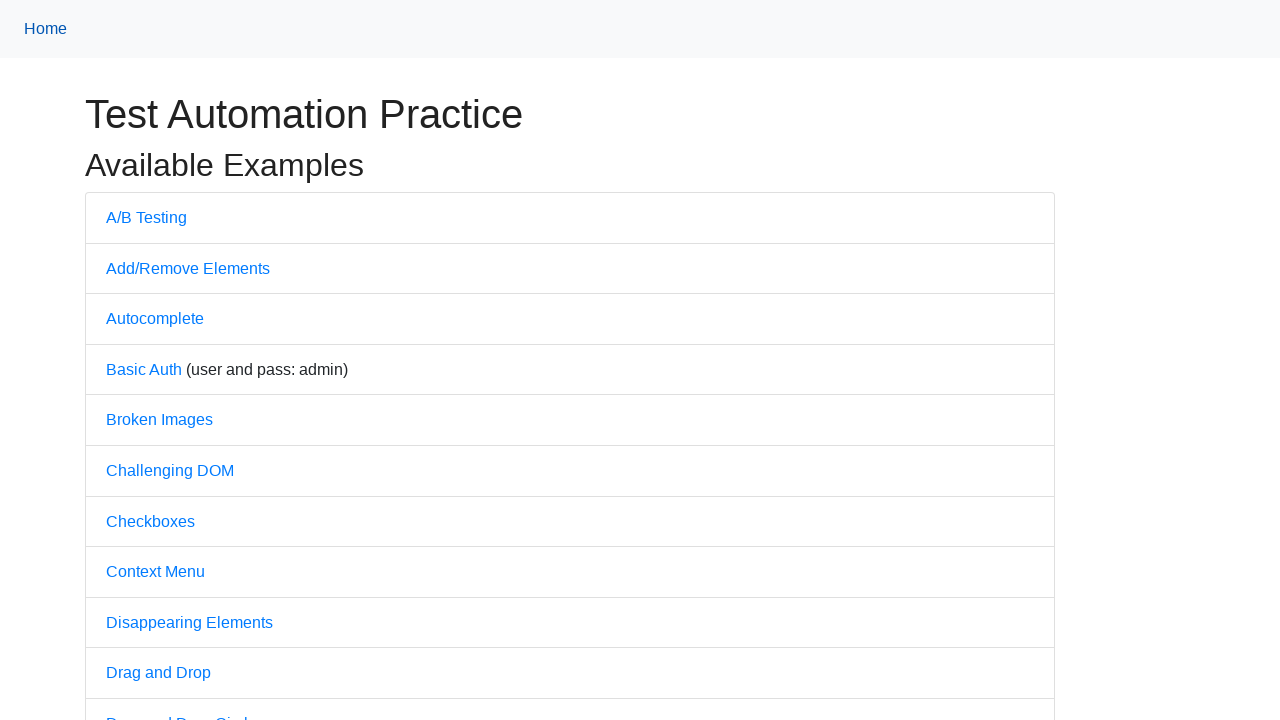

Waited for page to load with domcontentloaded state
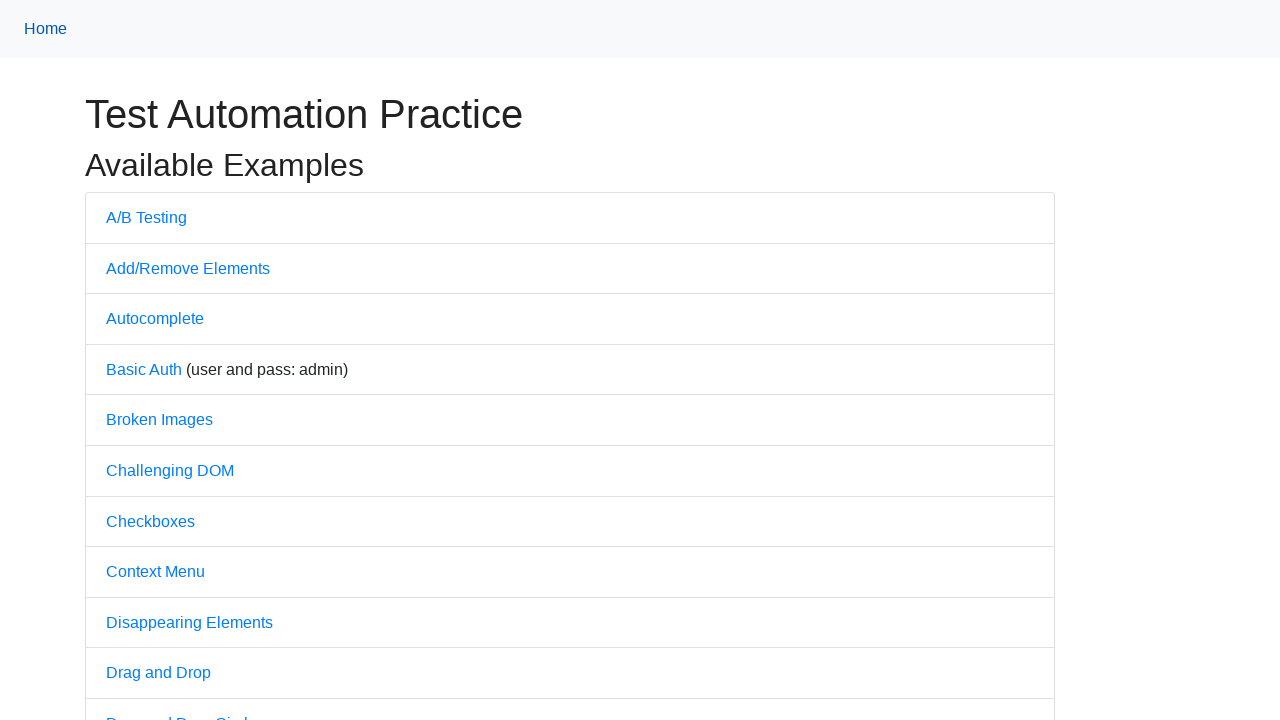

Verified page title is 'Practice'
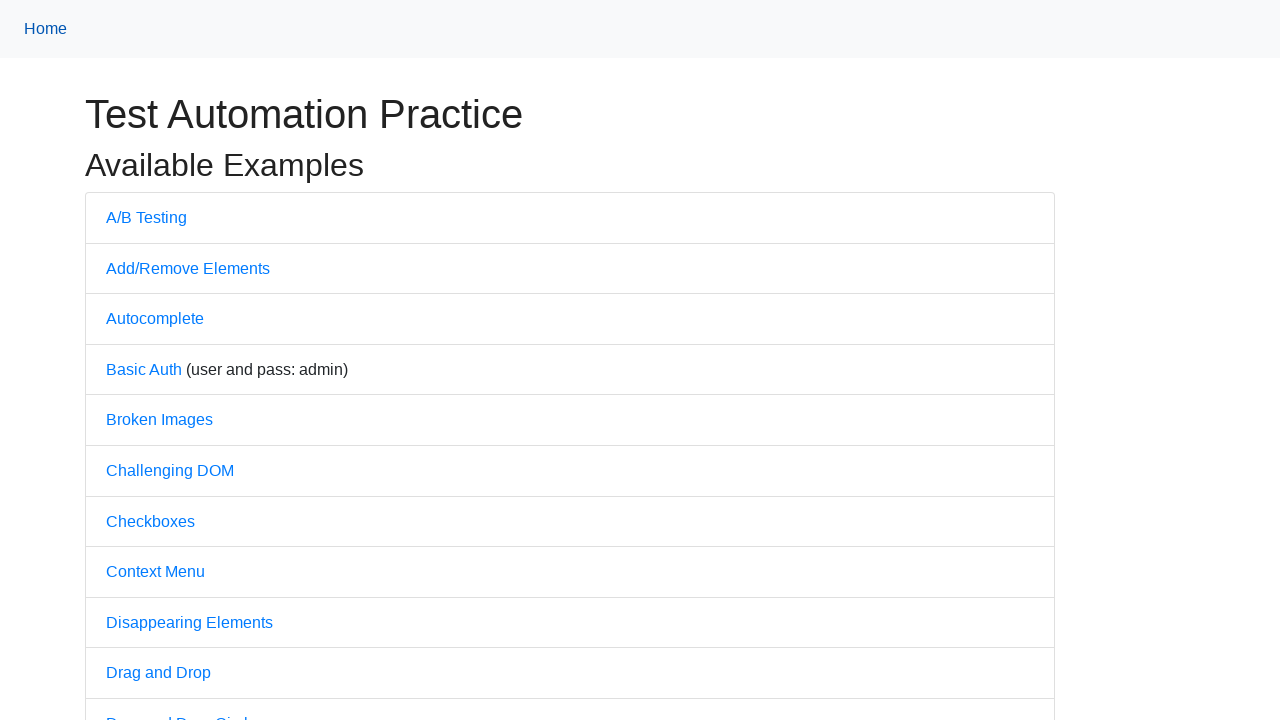

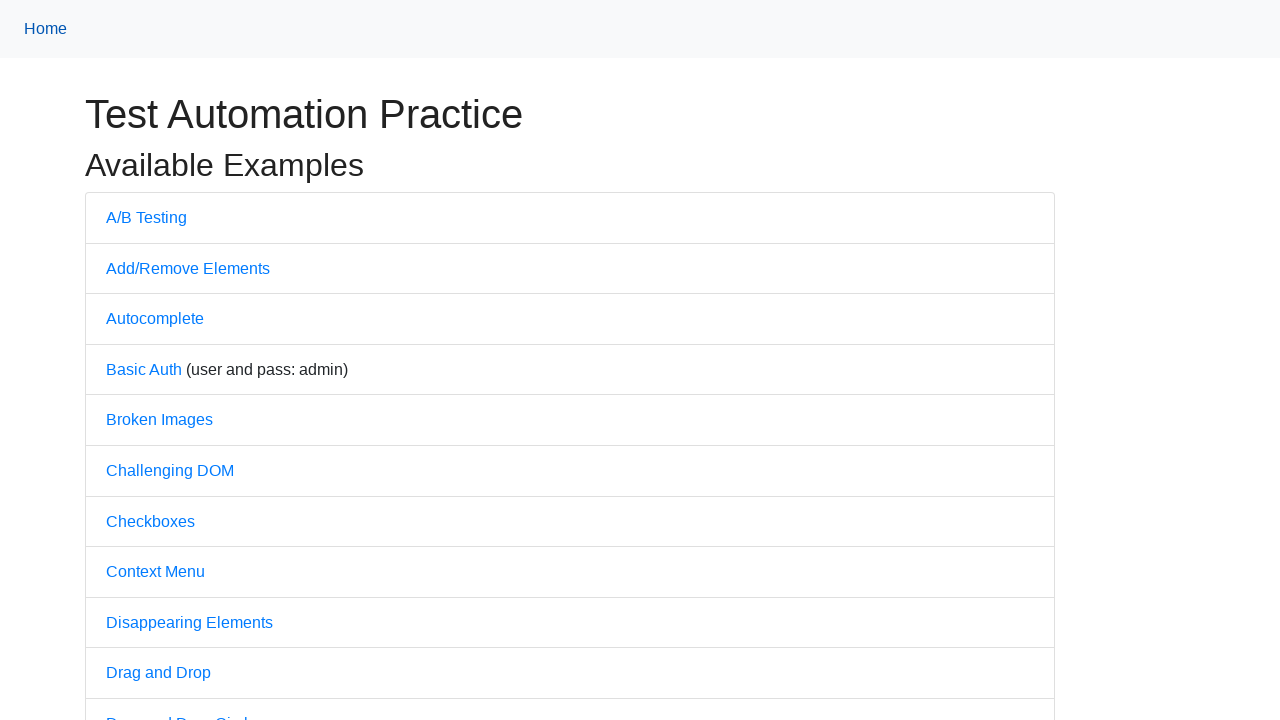